Tests checkbox functionality by clicking each checkbox twice to check and uncheck them

Starting URL: https://formy-project.herokuapp.com/checkbox

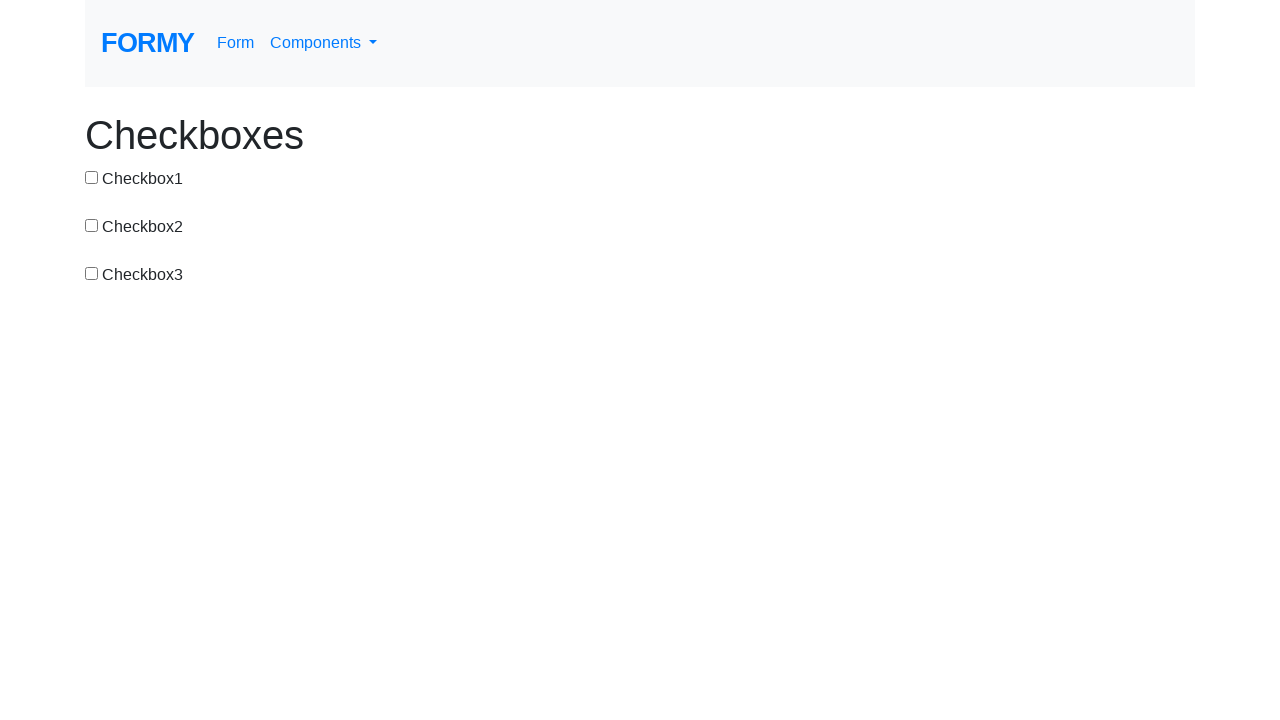

Clicked checkbox 1 to check it at (92, 177) on input[id='checkbox-1']
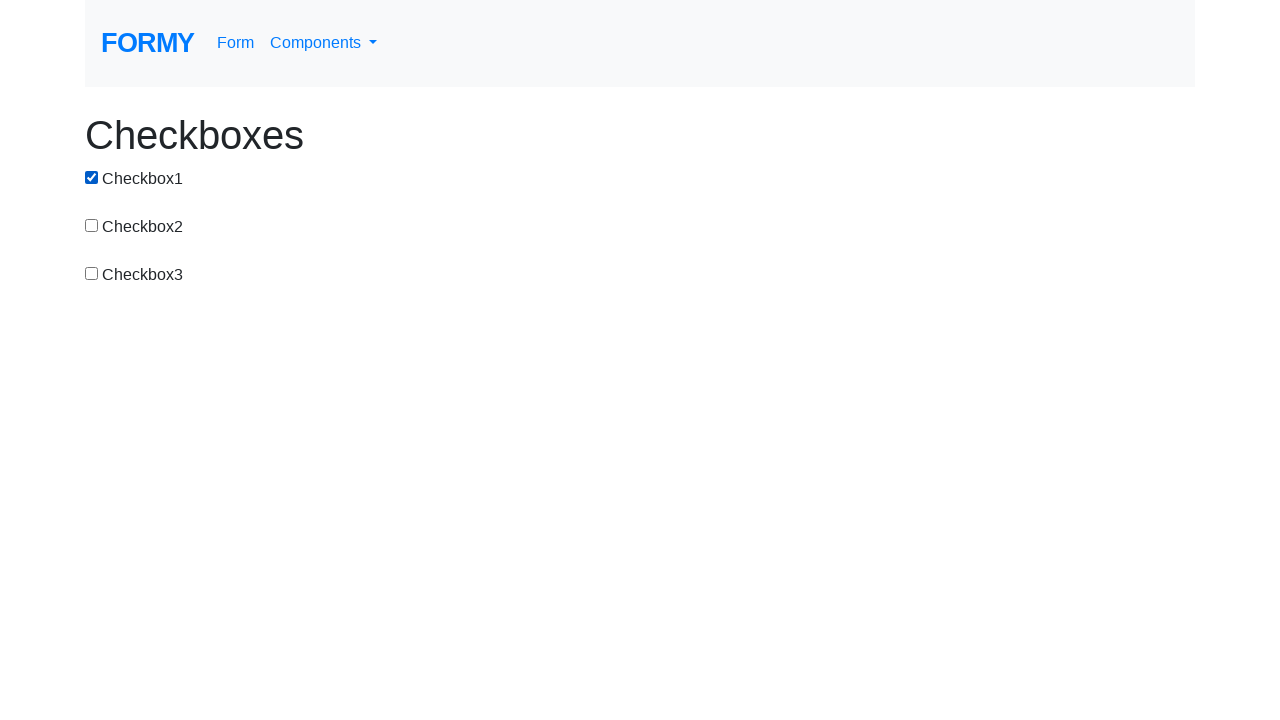

Clicked checkbox 1 again to uncheck it at (92, 177) on input[id='checkbox-1']
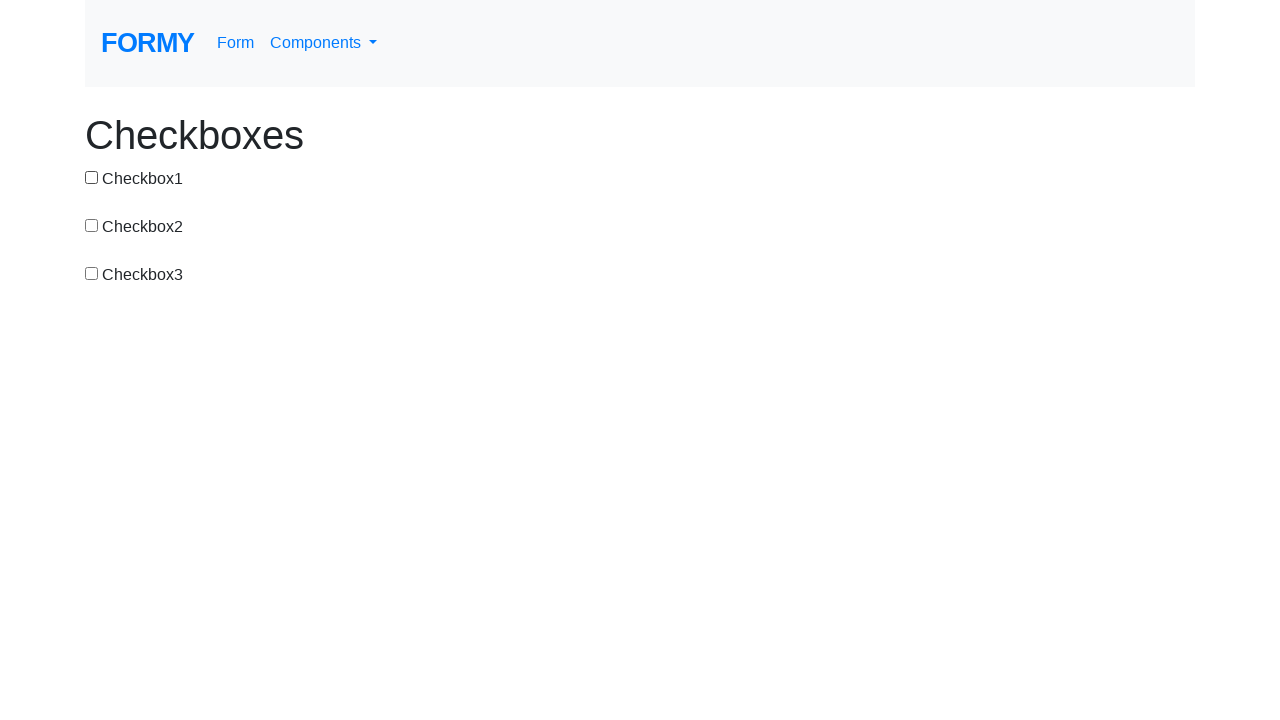

Clicked checkbox 2 to check it at (92, 225) on input[id='checkbox-2']
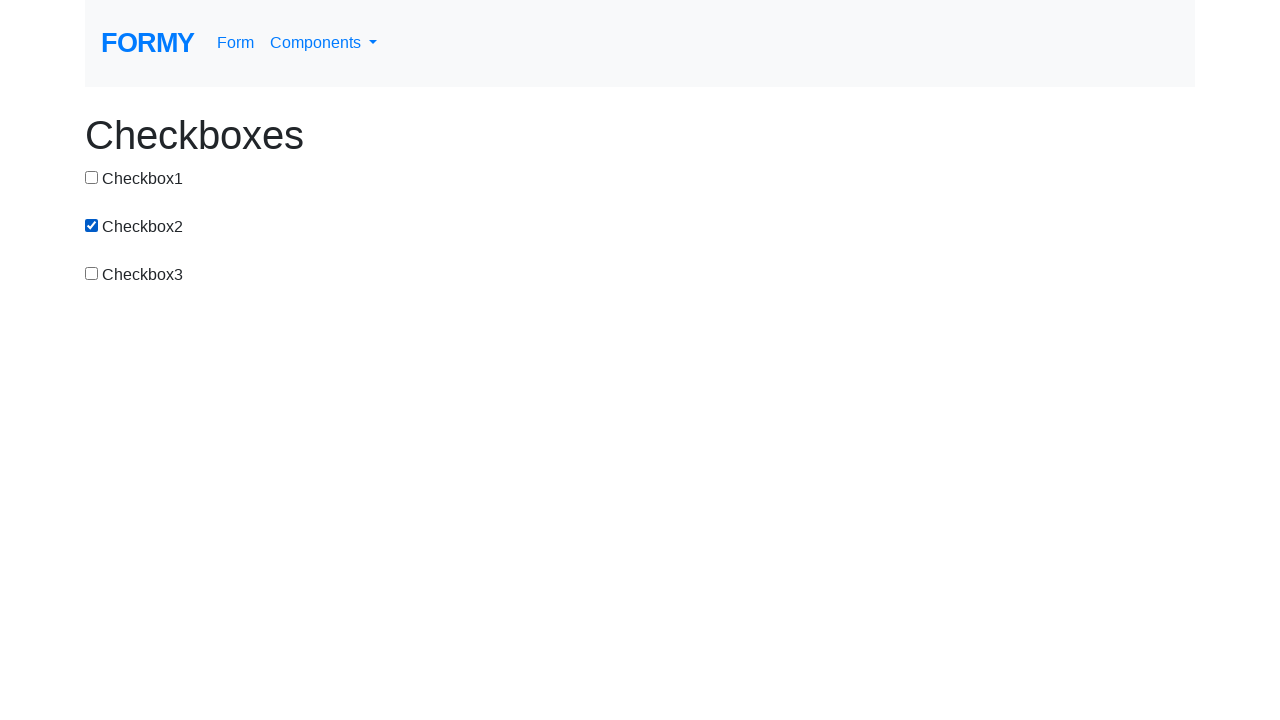

Clicked checkbox 2 again to uncheck it at (92, 225) on input[id='checkbox-2']
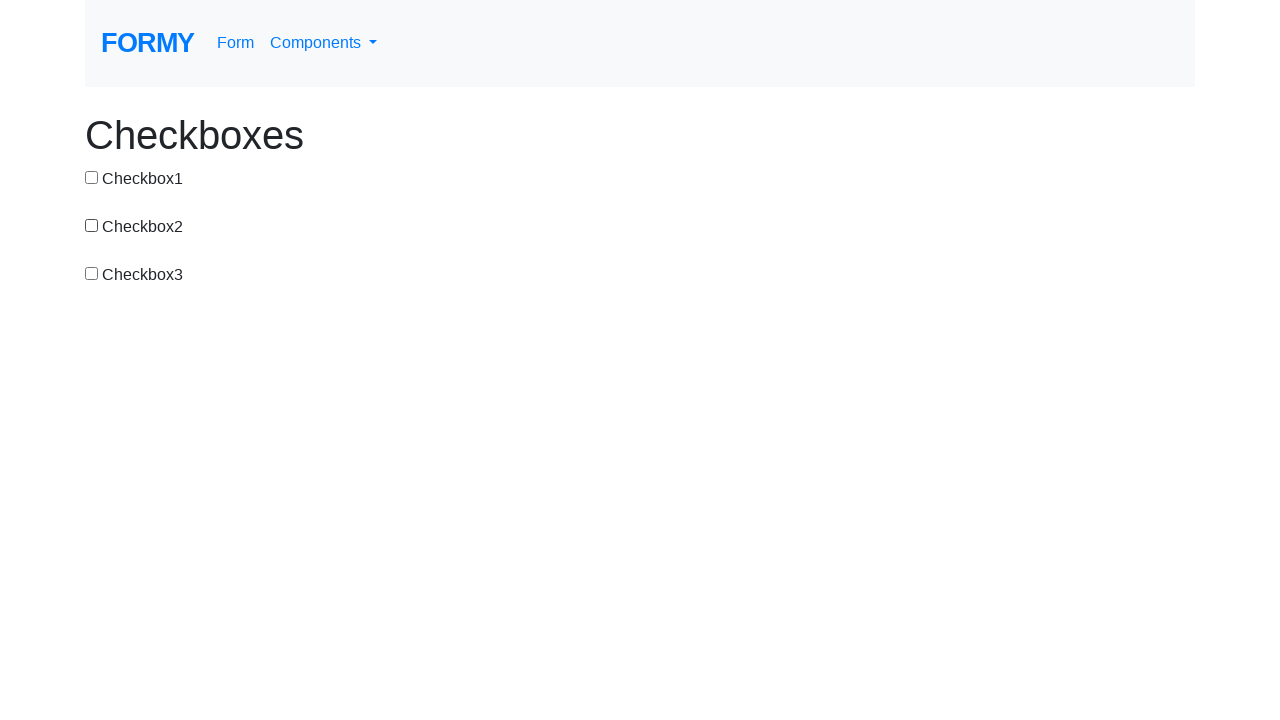

Clicked checkbox 3 to check it at (92, 273) on input[id='checkbox-3']
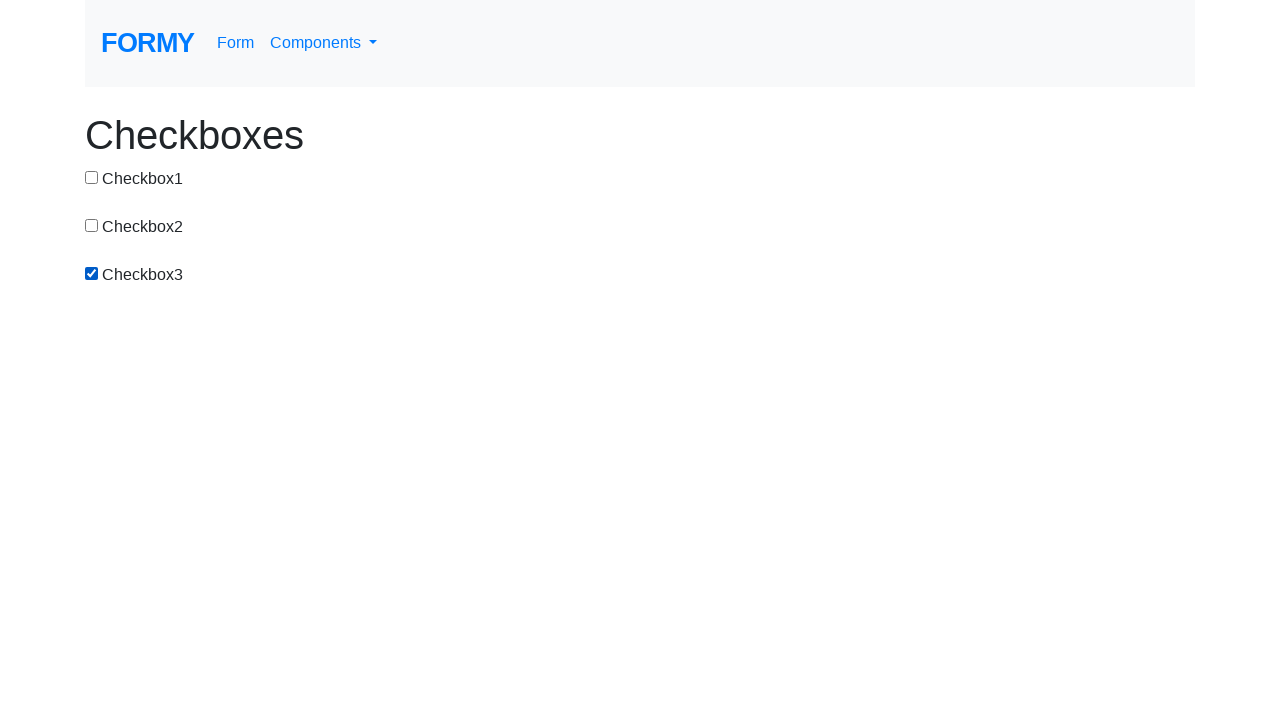

Clicked checkbox 3 again to uncheck it at (92, 273) on input[id='checkbox-3']
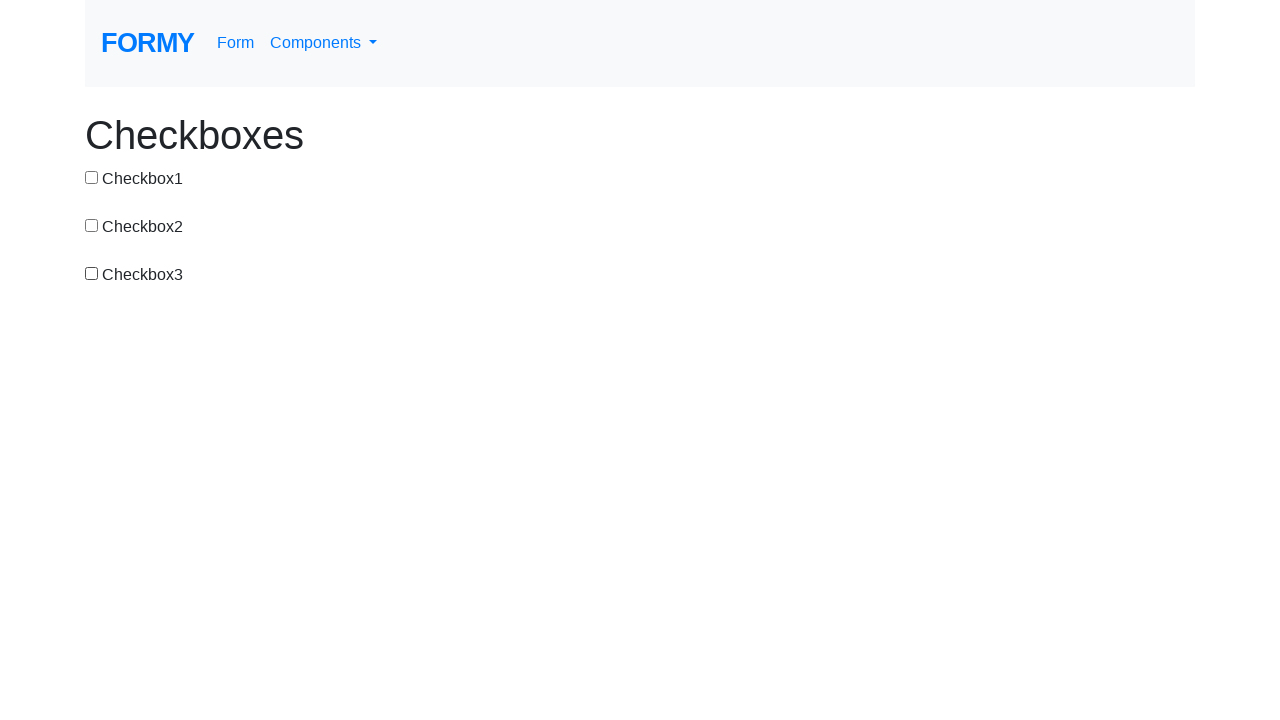

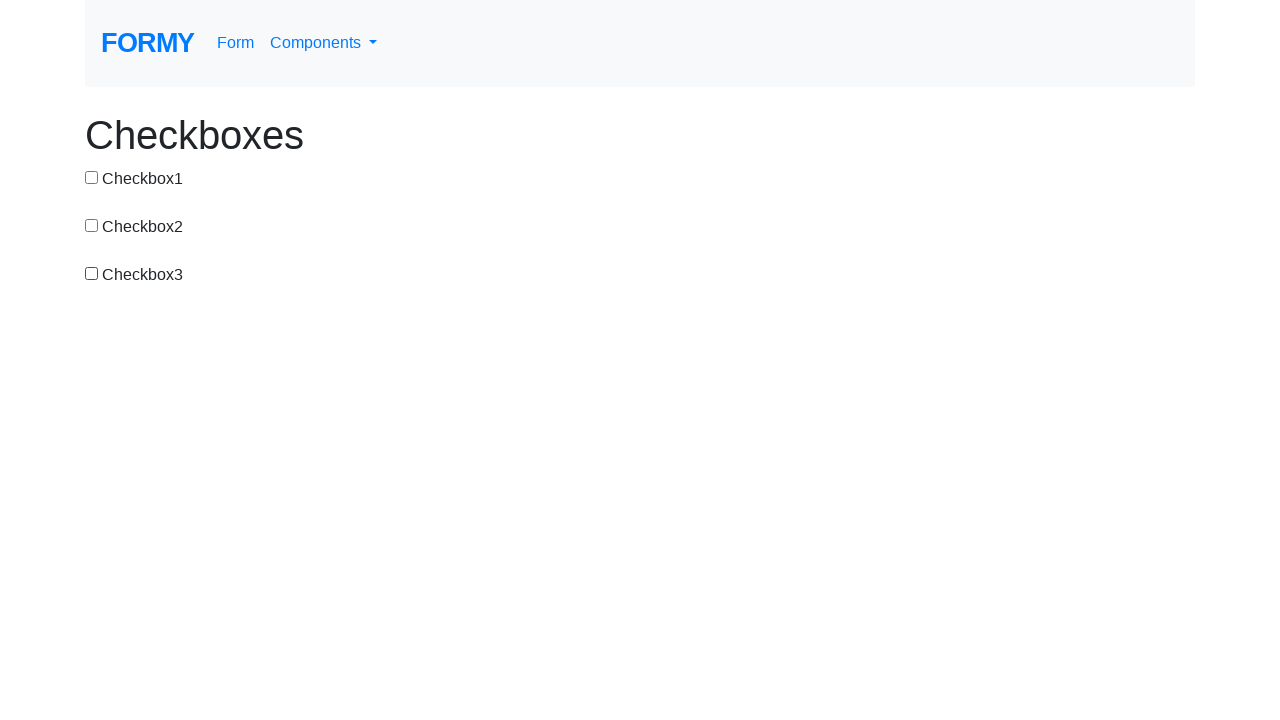